Tests checkbox functionality by navigating to checkboxes page, verifying heading text, toggling checkboxes, and verifying footer text

Starting URL: https://the-internet.herokuapp.com/

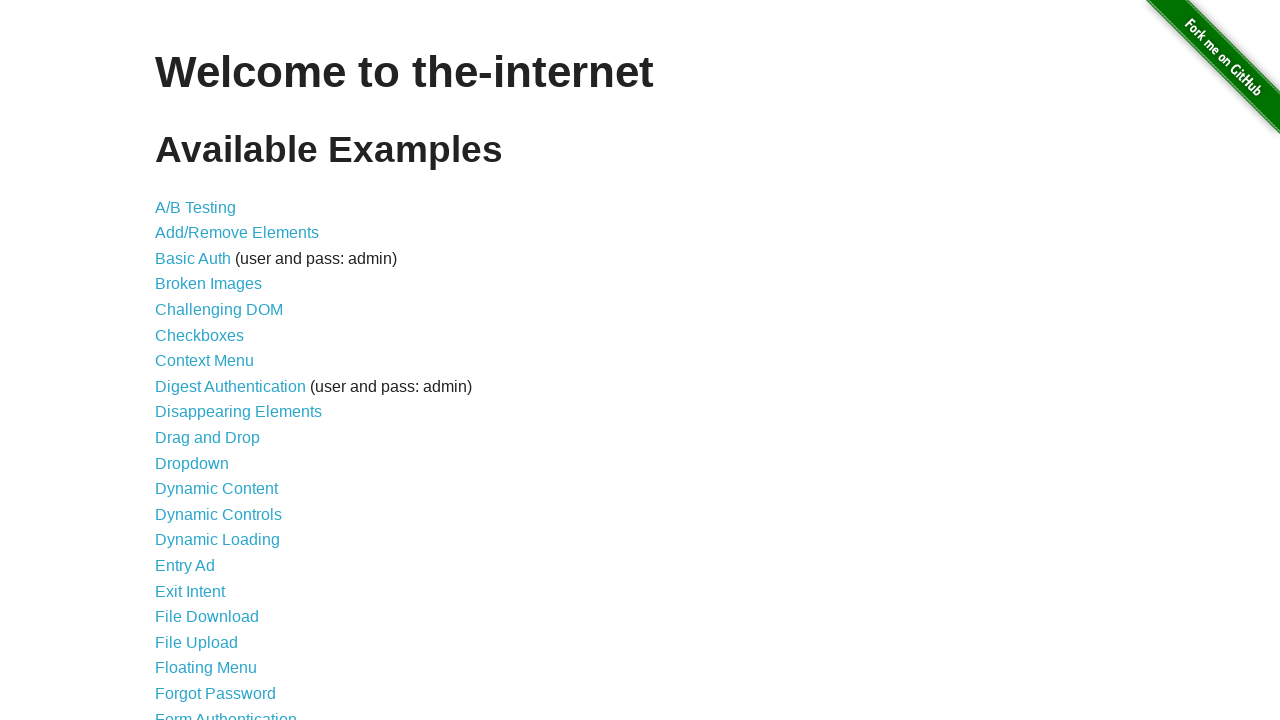

Clicked on checkboxes link at (200, 335) on xpath=//*[@id='content']/ul/li[6]/a
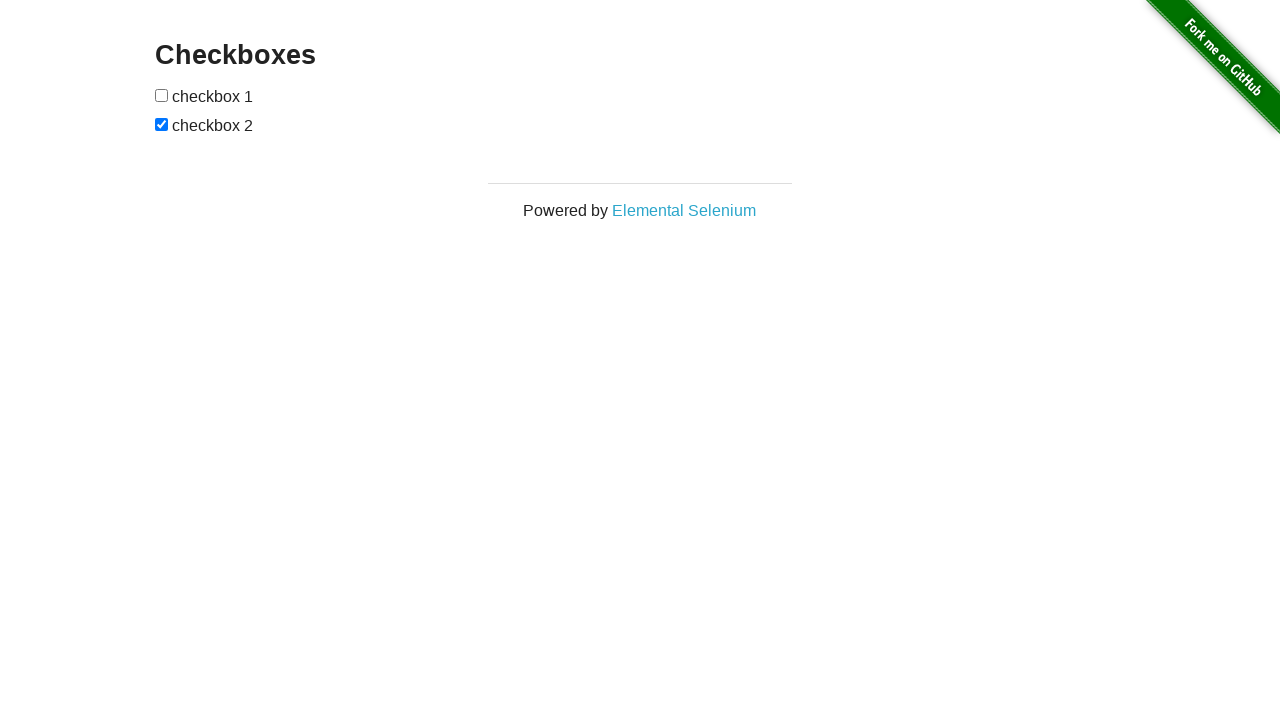

Located checkboxes page heading element
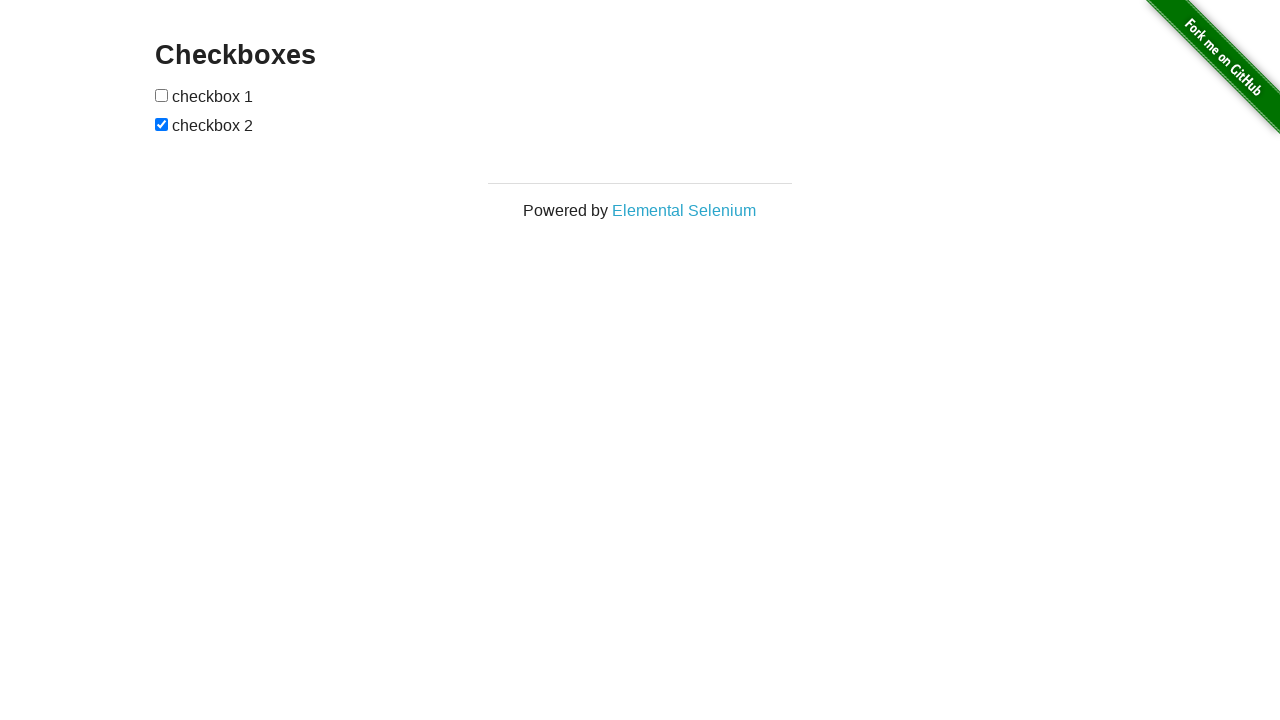

Verified heading text is 'Checkboxes'
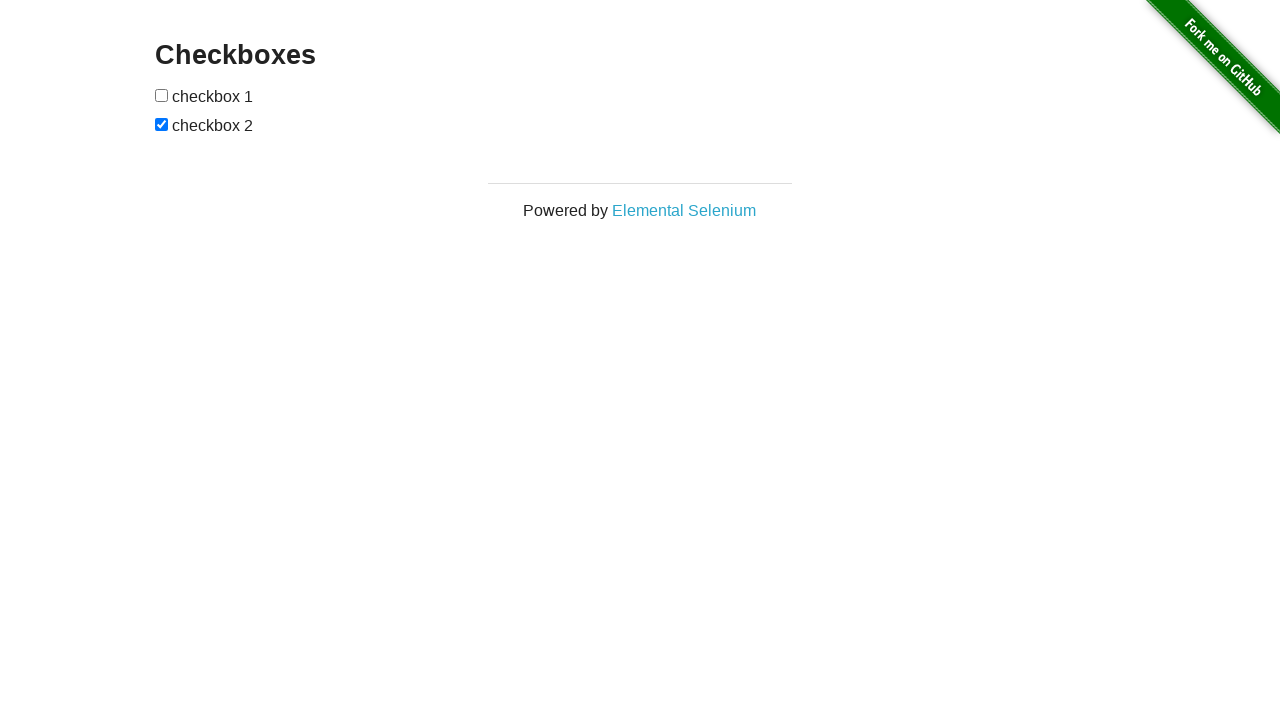

Clicked checkbox 1 to check it at (162, 95) on xpath=//*[@id='checkboxes']/input[1]
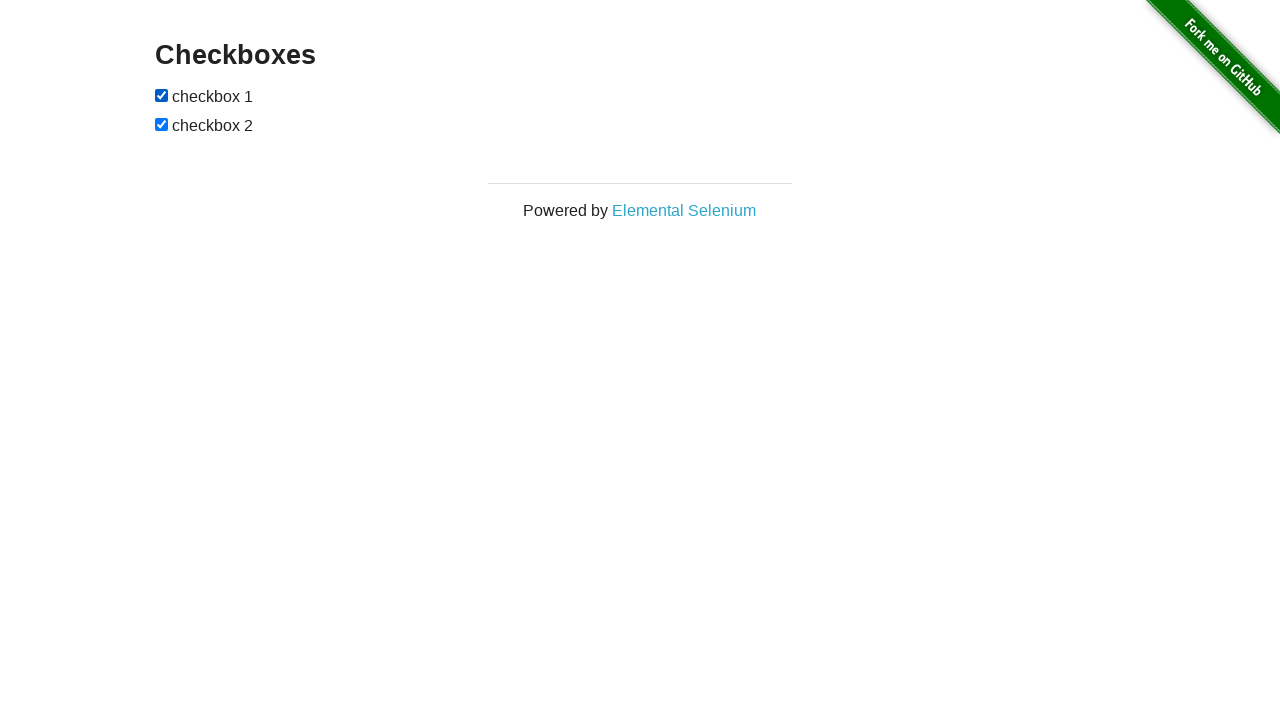

Clicked checkbox 2 to uncheck it at (162, 124) on xpath=//*[@id='checkboxes']/input[2]
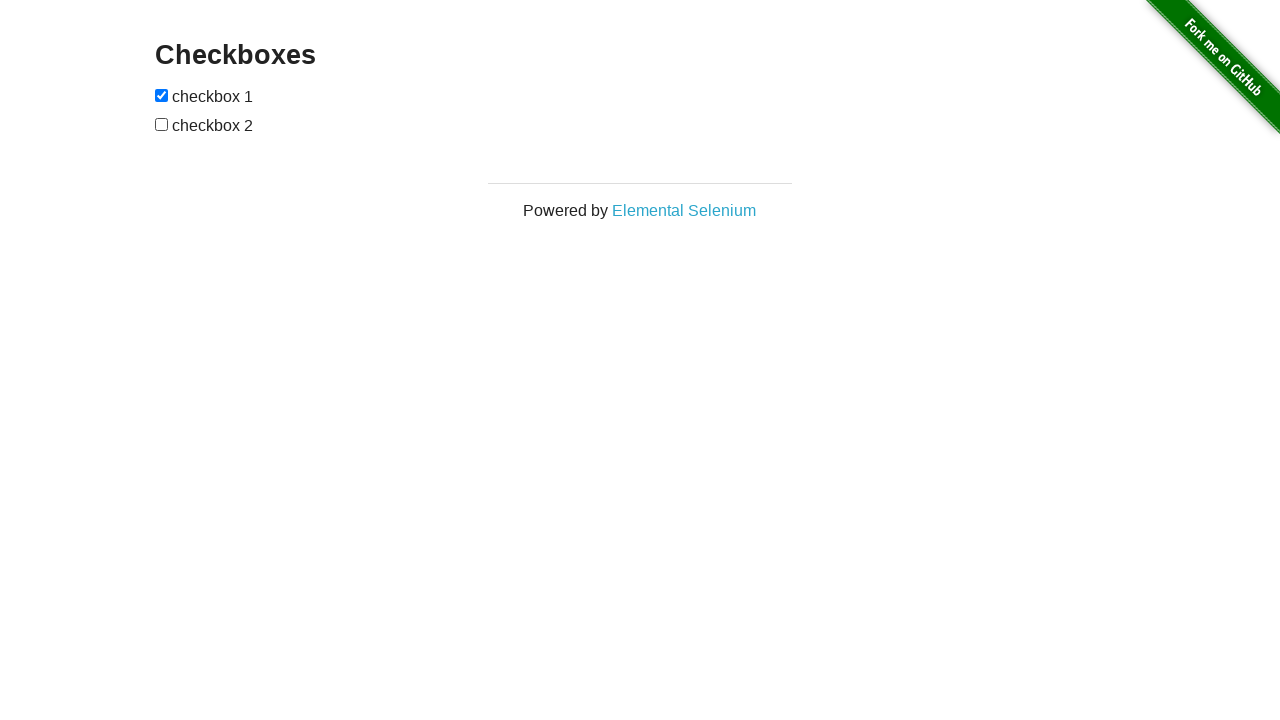

Located footer element
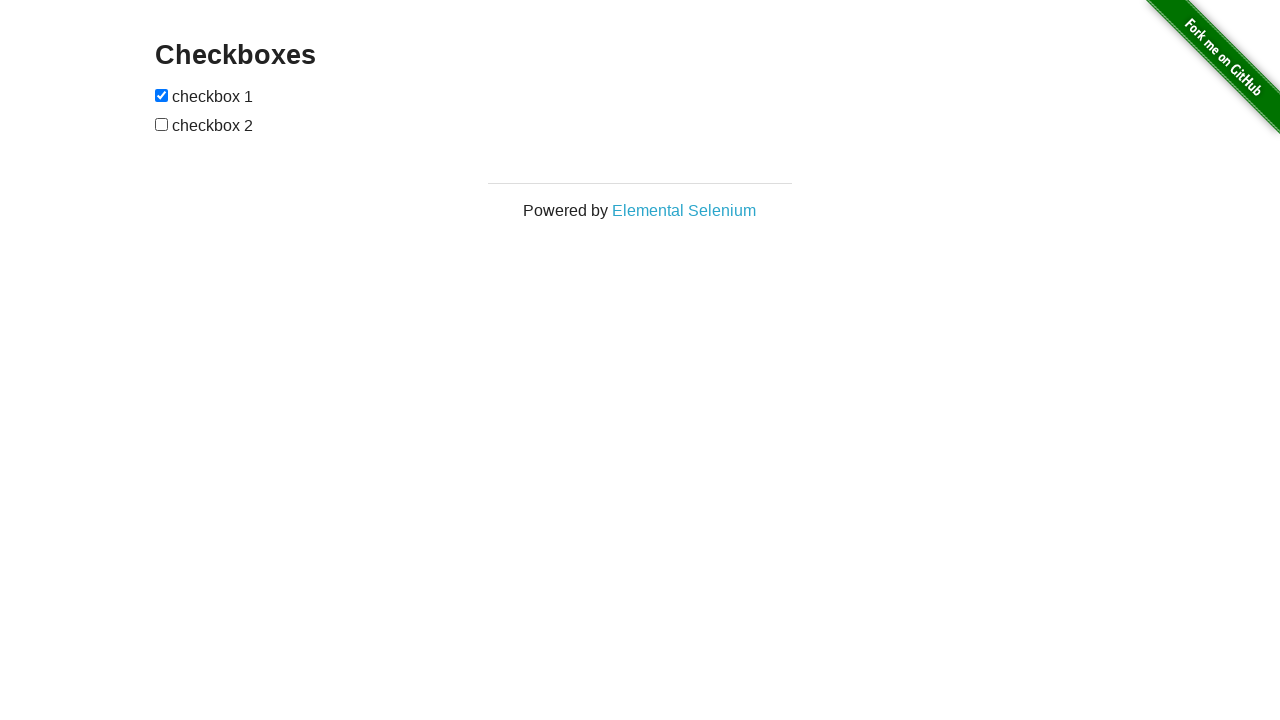

Verified footer text is 'Powered by Elemental Selenium'
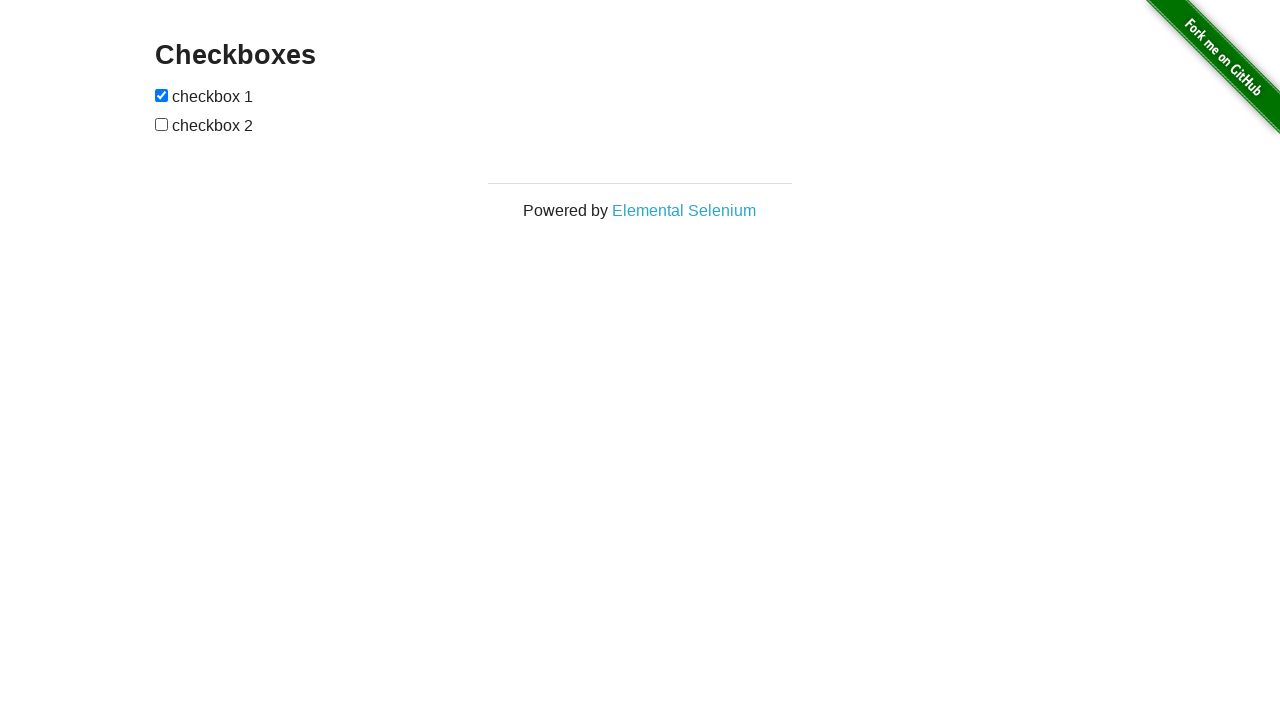

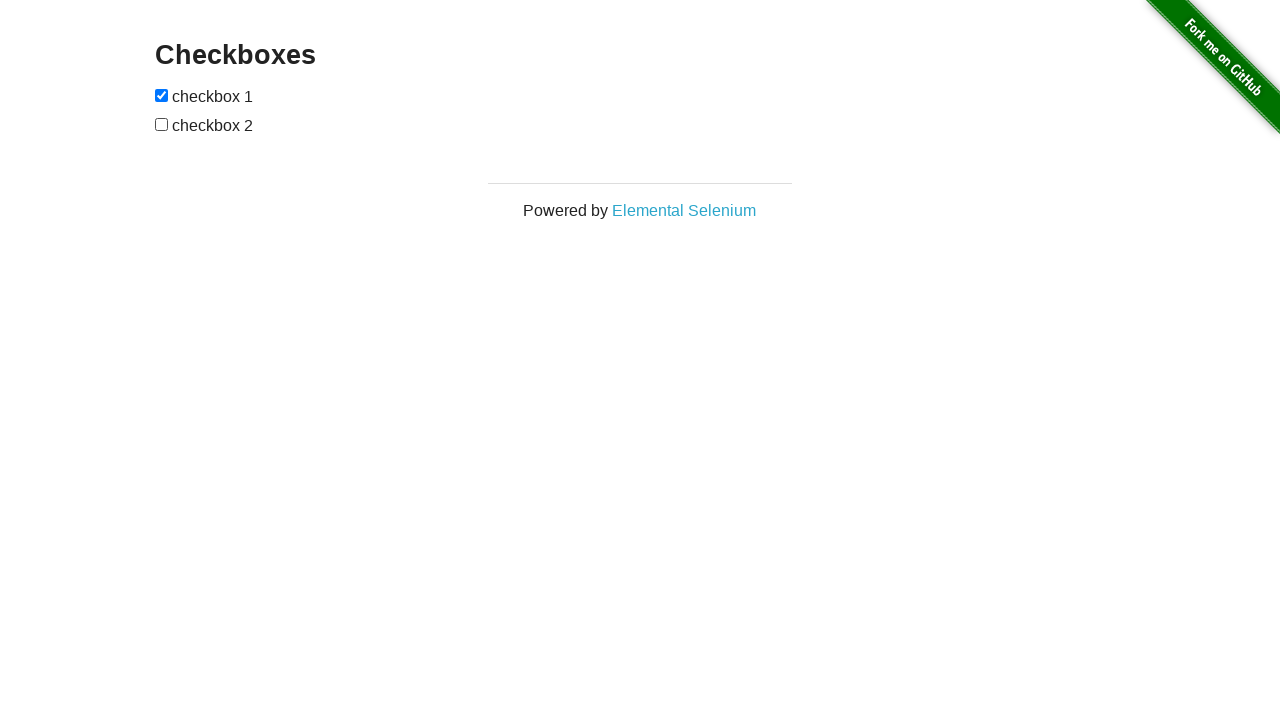